Tests a practice form by checking a checkbox, selecting radio button and dropdown options, filling a password field, submitting the form, then navigating to shop and adding a product to cart

Starting URL: https://rahulshettyacademy.com/angularpractice/

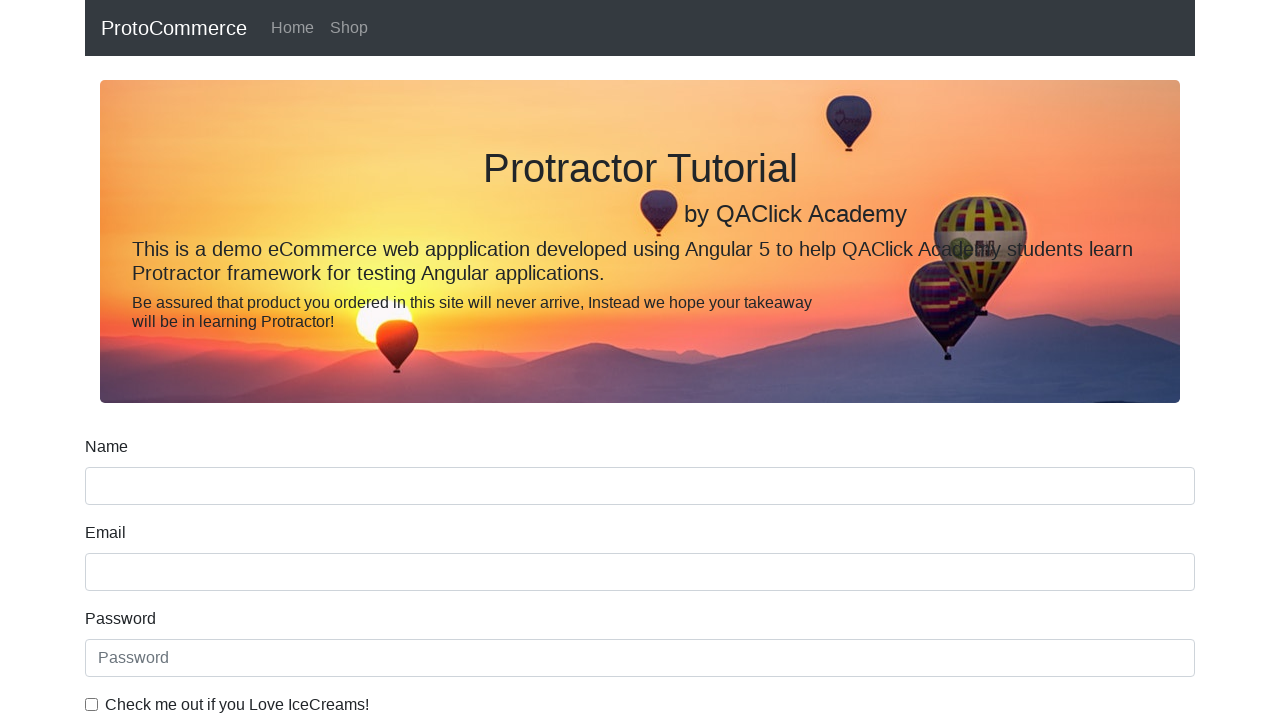

Checked the ice cream checkbox at (92, 704) on internal:label="Check me out if you Love IceCreams!"i
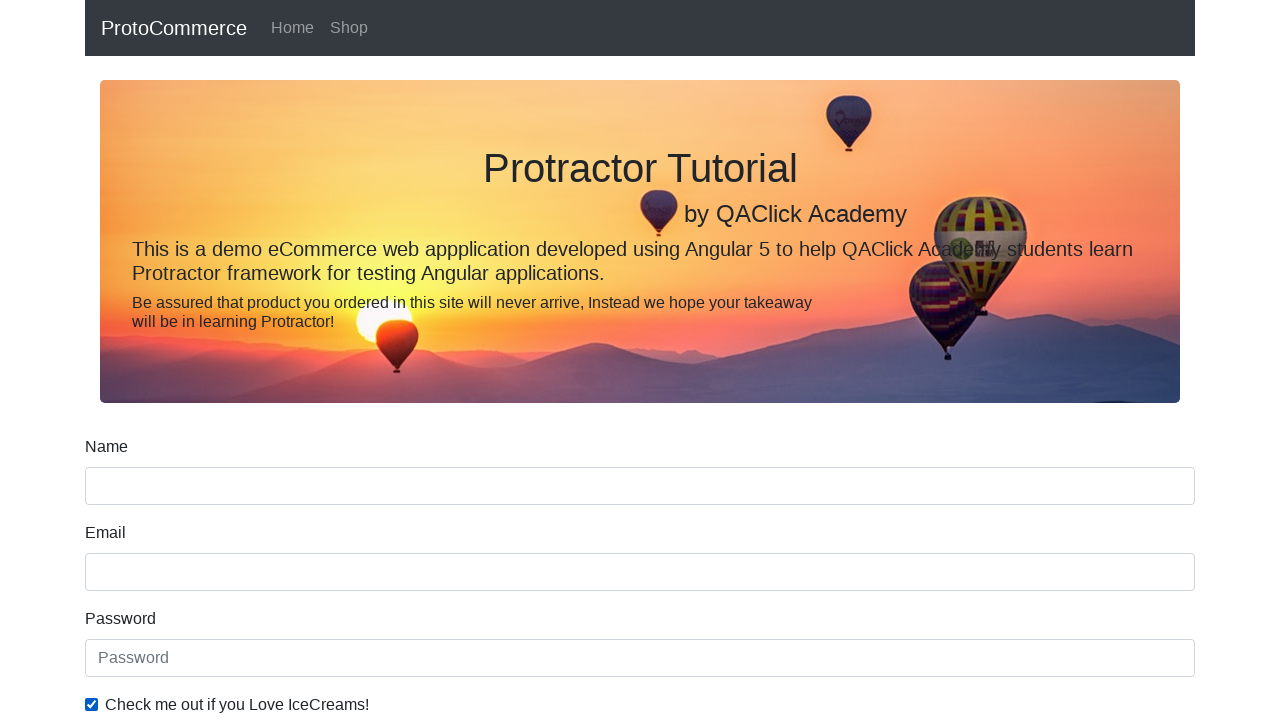

Selected 'Employed' radio button at (326, 360) on internal:label="Employed"i
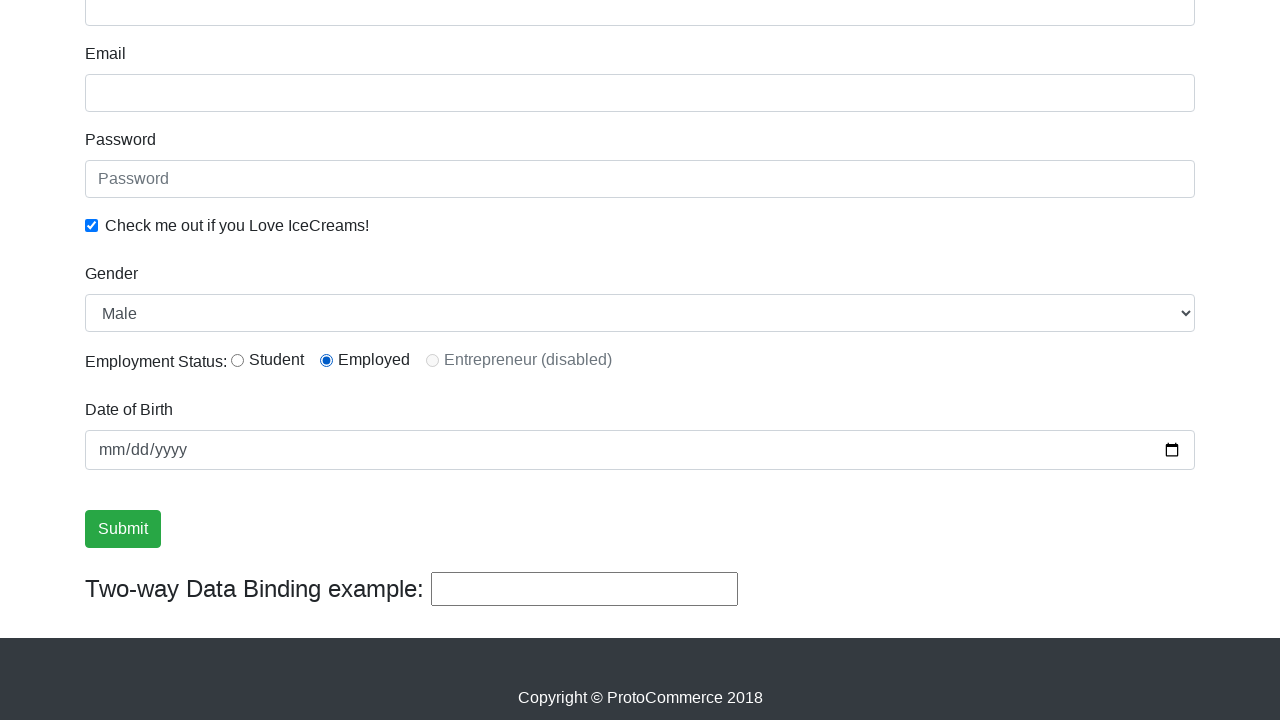

Selected 'Female' from gender dropdown on internal:label="Gender"i
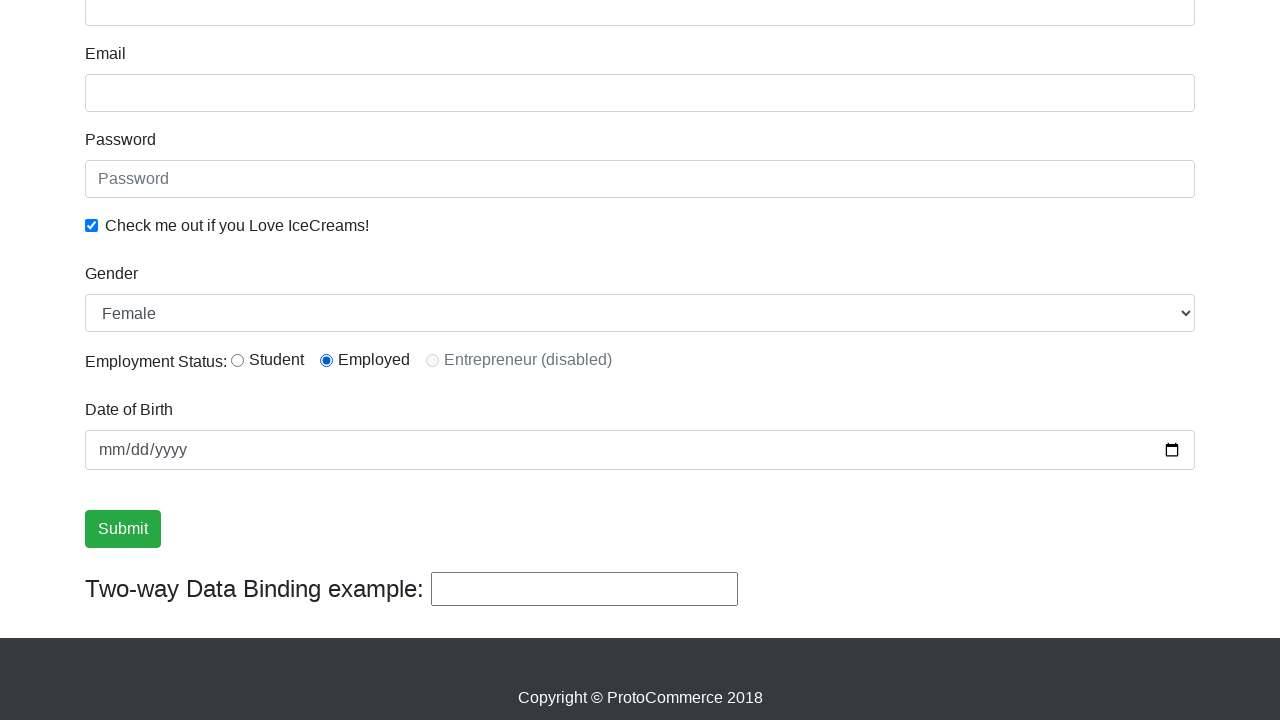

Filled password field with 'abc123' on internal:attr=[placeholder="Password"i]
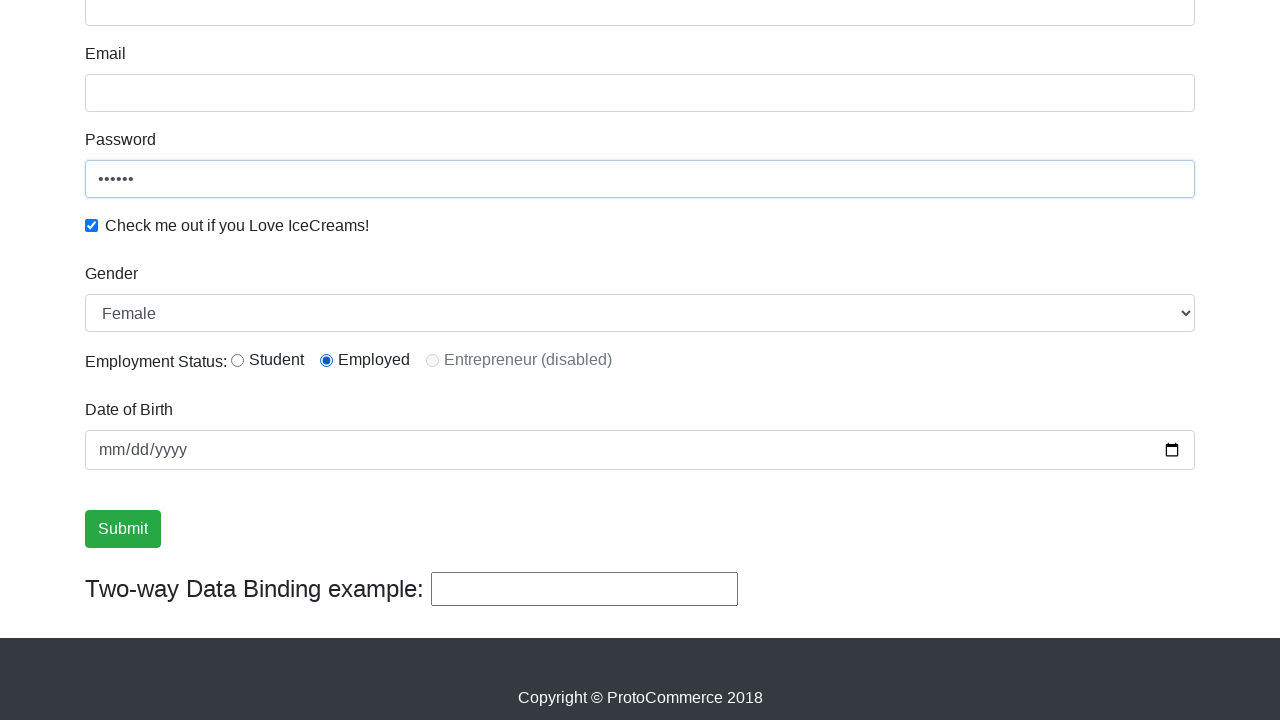

Clicked Submit button to submit the form at (123, 529) on internal:role=button[name="Submit"i]
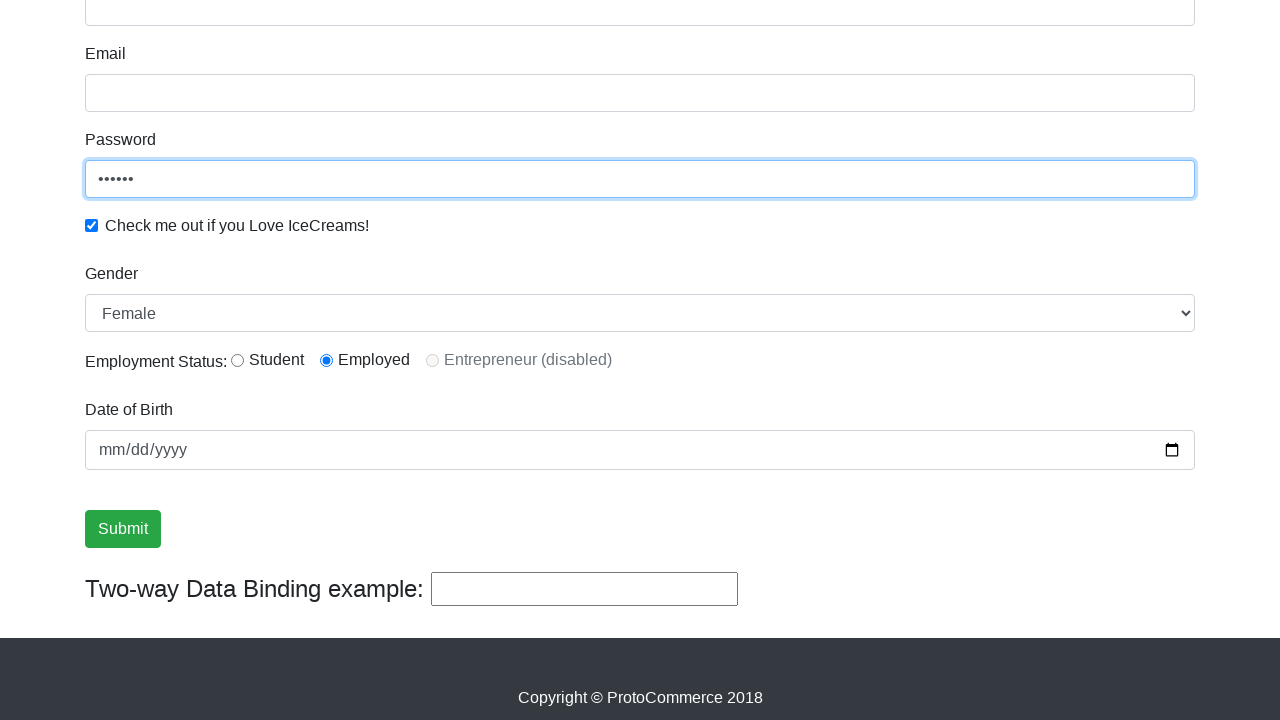

Verified success message appeared
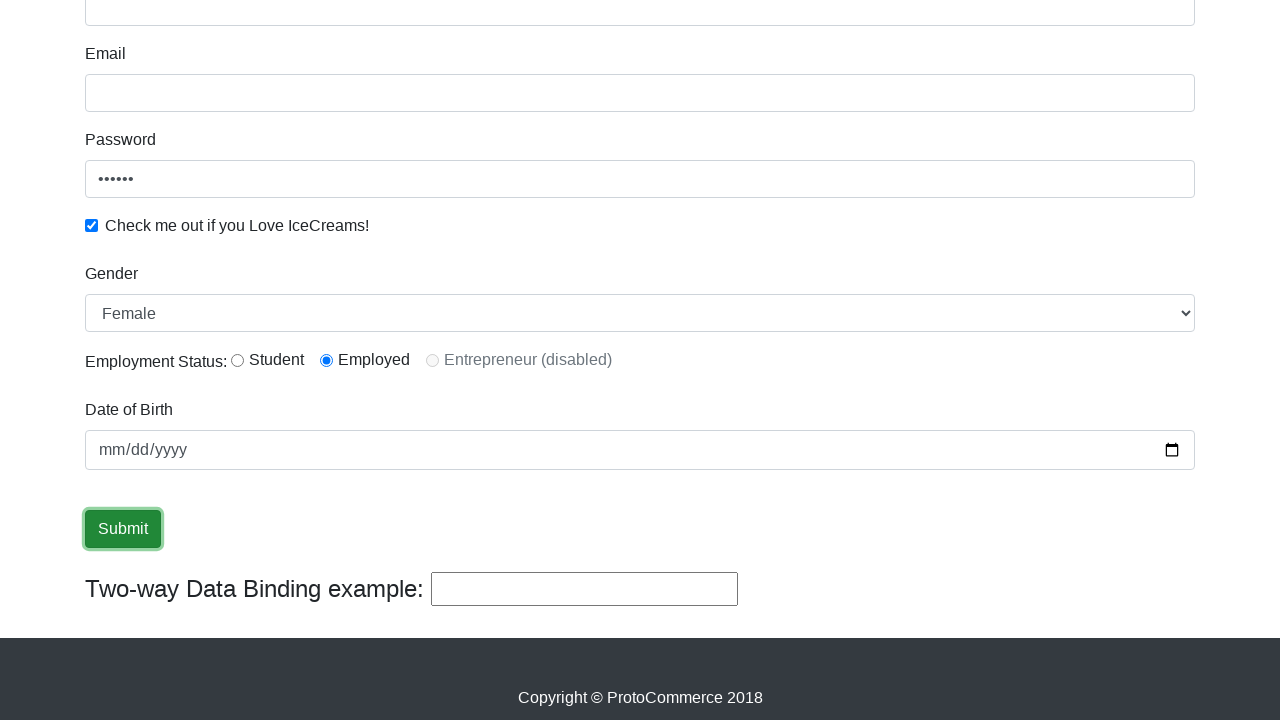

Clicked on Shop link to navigate to shop page at (349, 28) on internal:role=link[name="Shop"i]
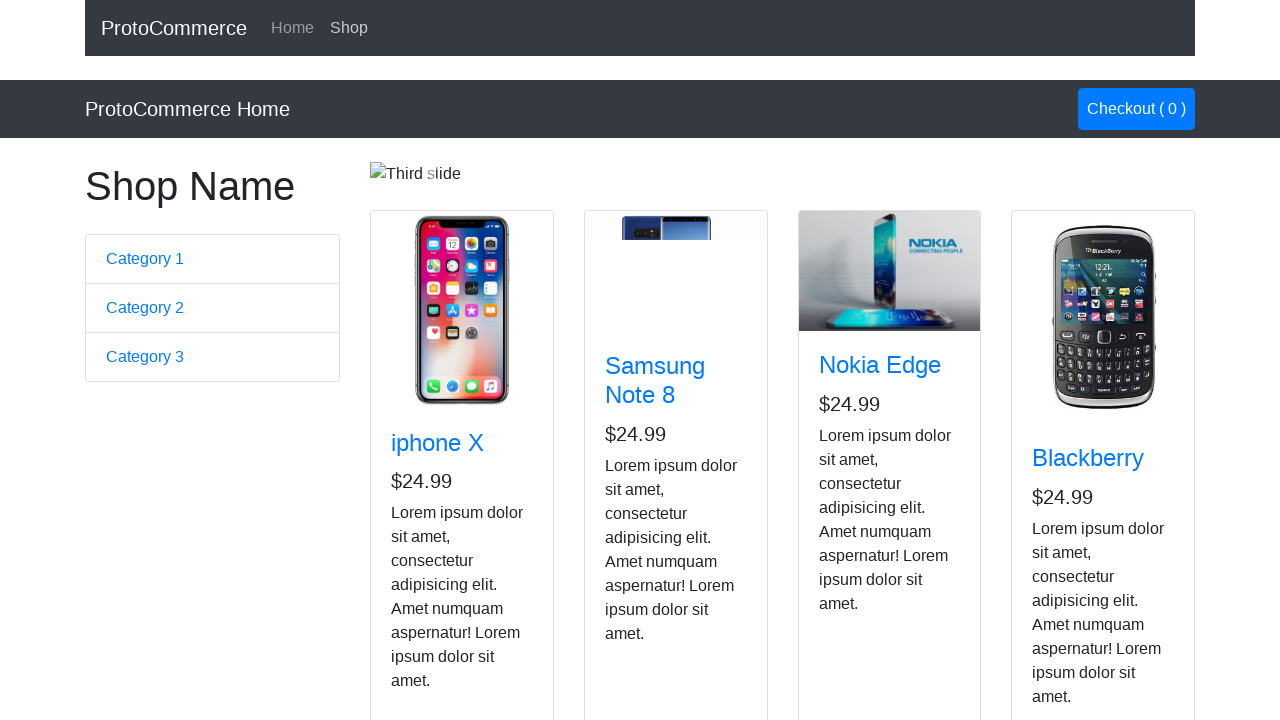

Added Nokia Edge product to cart at (854, 528) on app-card >> internal:has-text="Nokia Edge"i >> internal:role=button
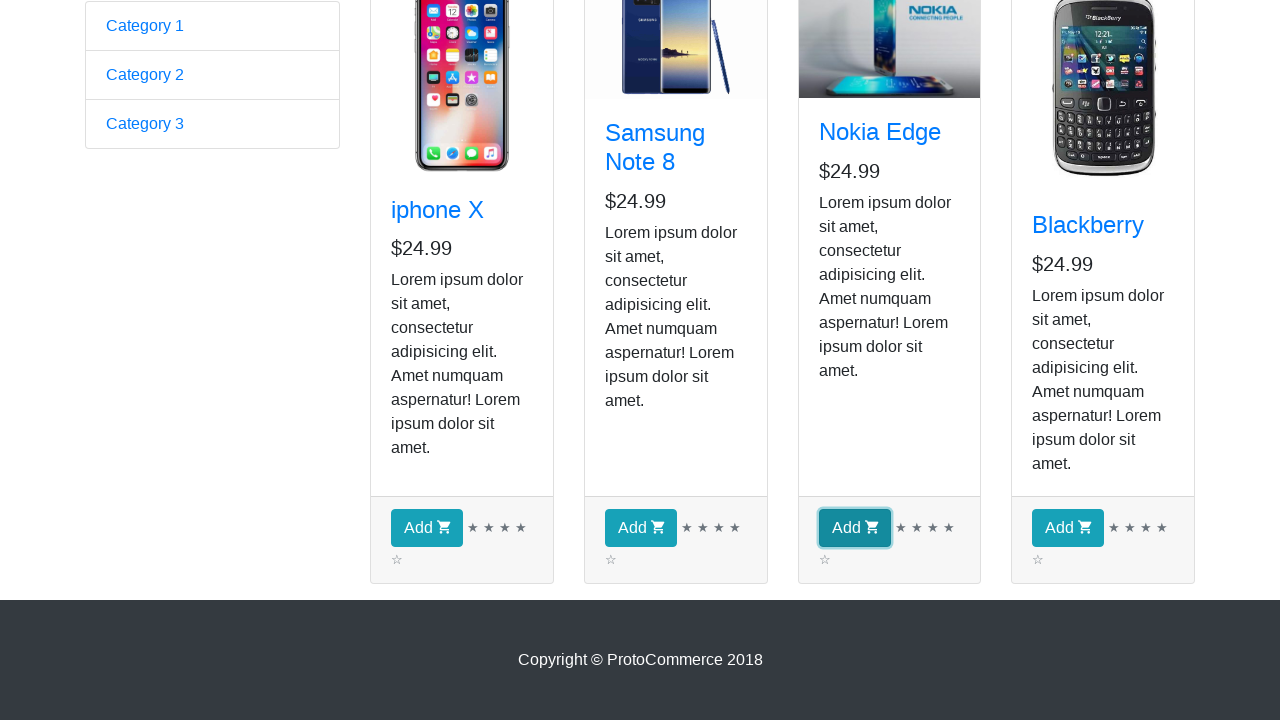

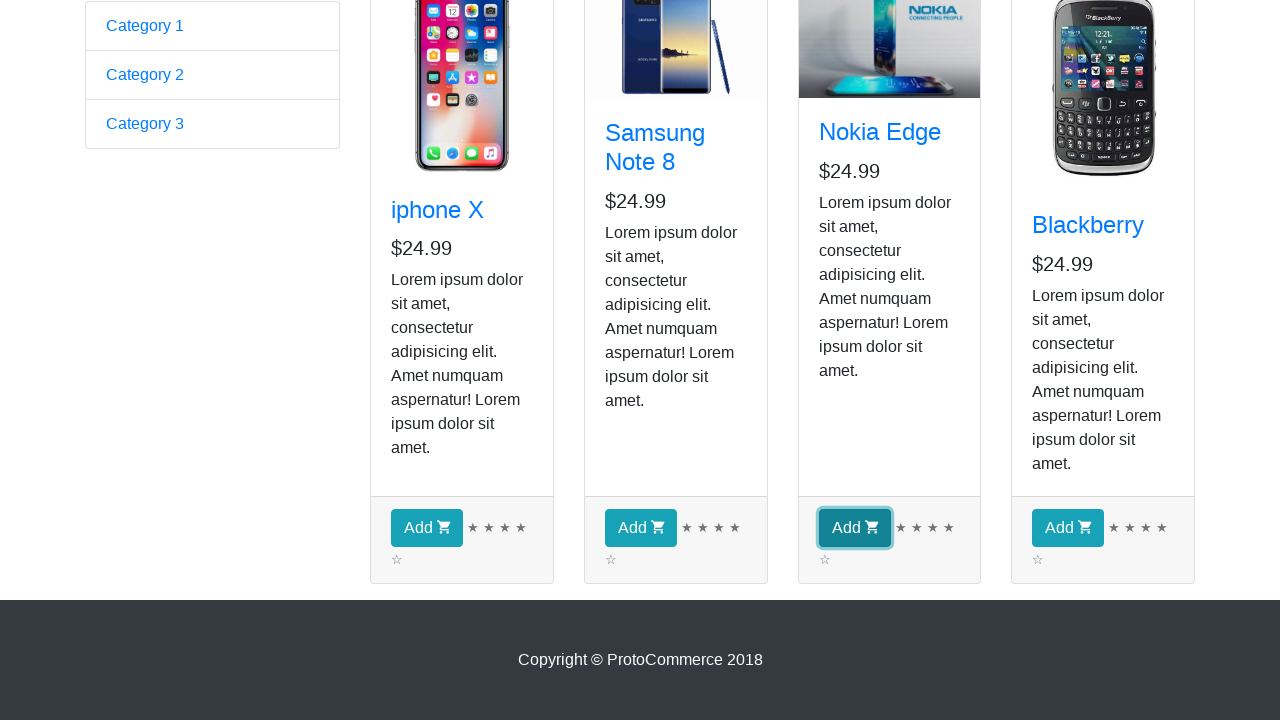